Tests marking all todo items as completed using the toggle all checkbox

Starting URL: https://demo.playwright.dev/todomvc

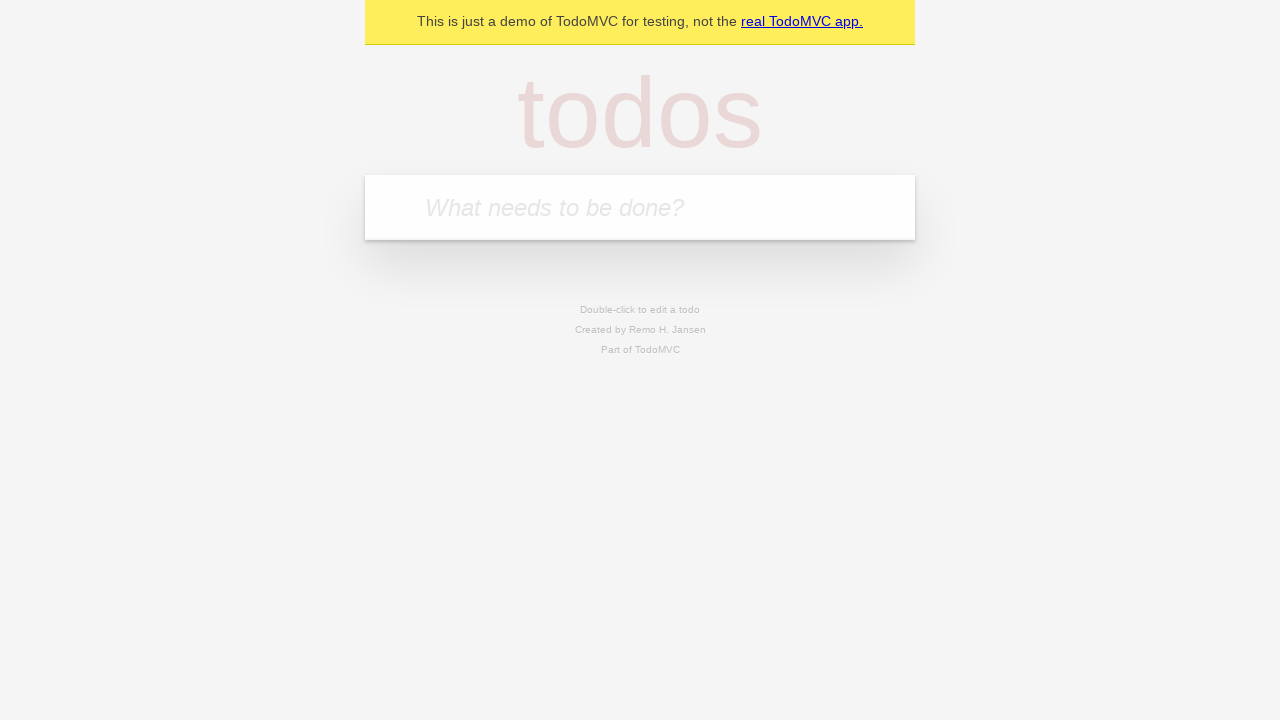

Filled todo input with 'buy some cheese' on internal:attr=[placeholder="What needs to be done?"i]
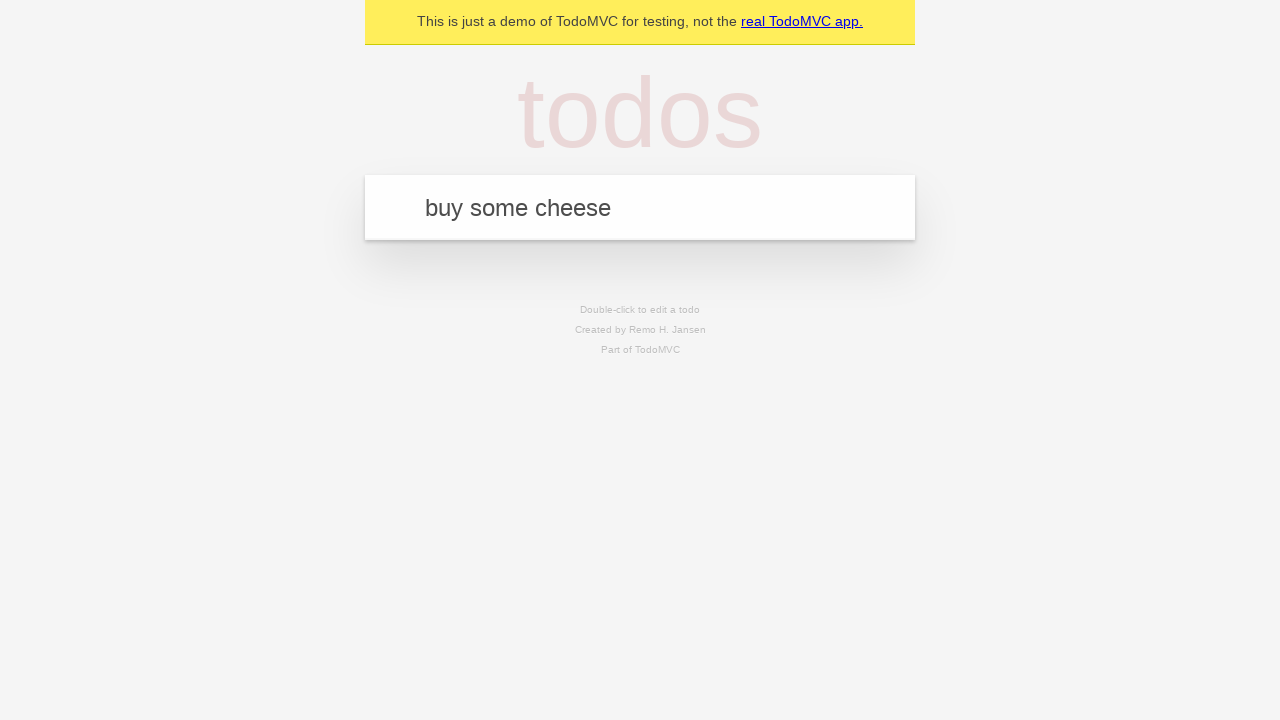

Pressed Enter to create todo item 'buy some cheese' on internal:attr=[placeholder="What needs to be done?"i]
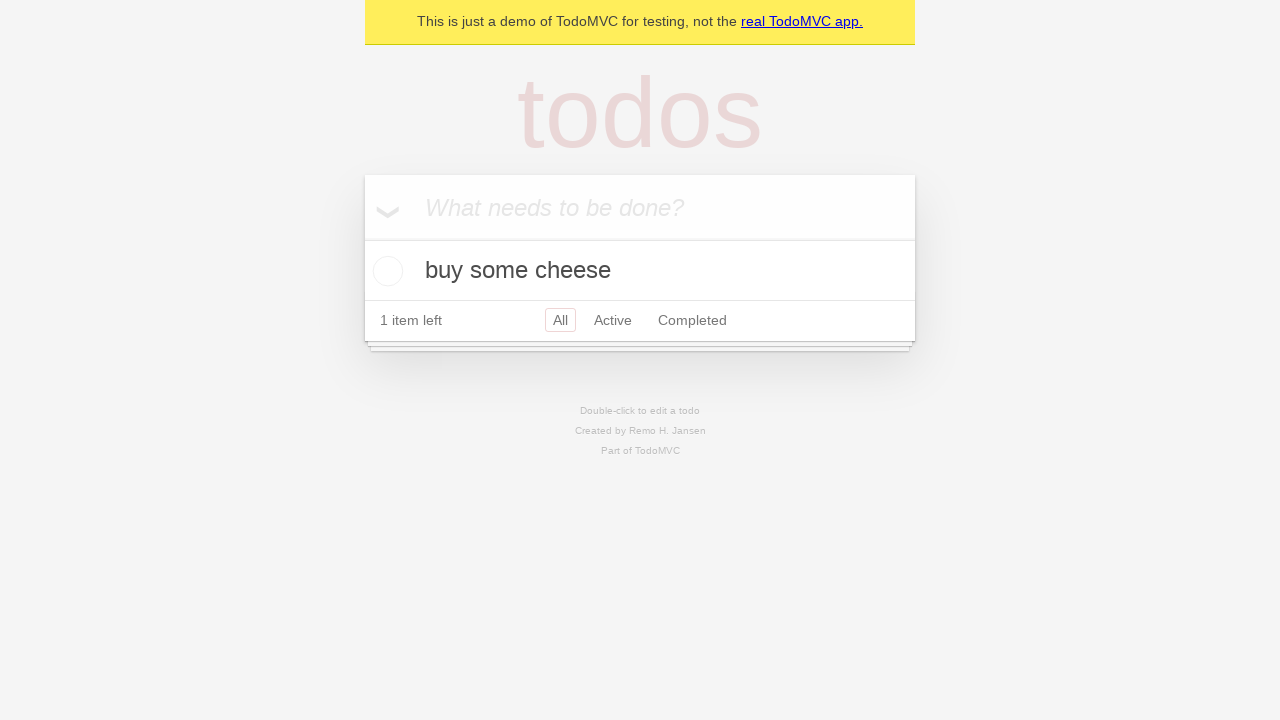

Filled todo input with 'feed the cat' on internal:attr=[placeholder="What needs to be done?"i]
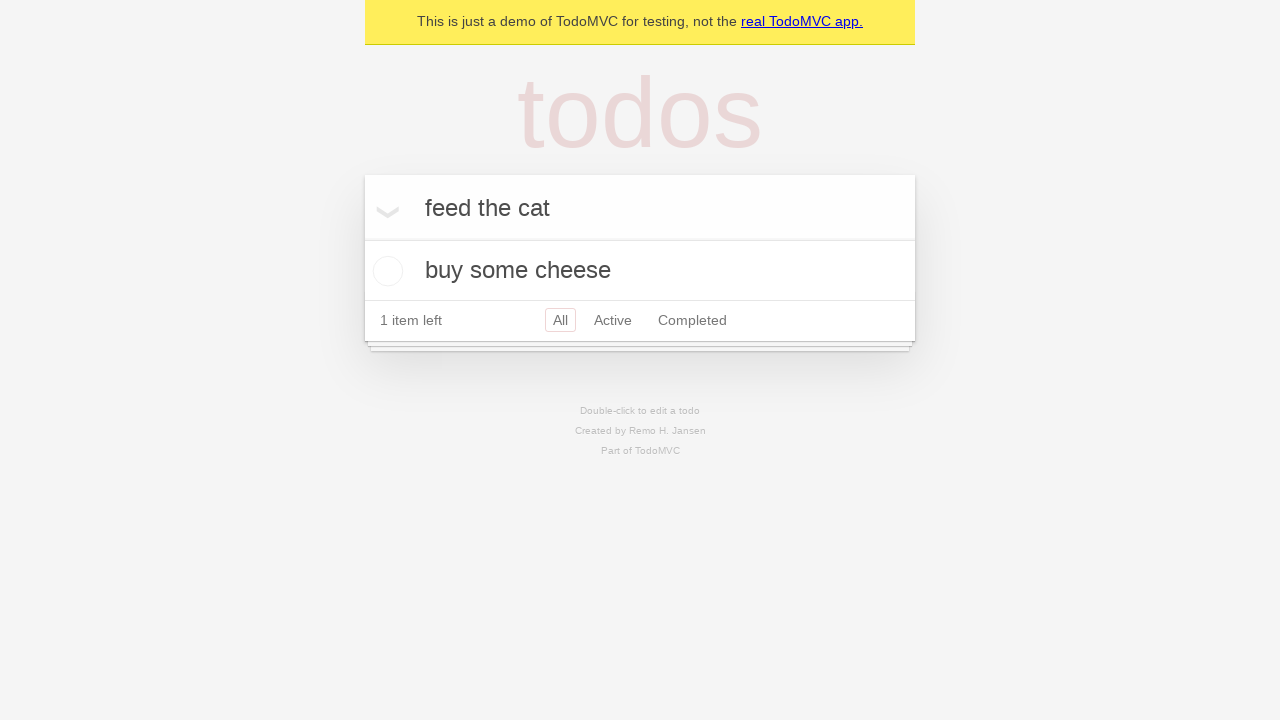

Pressed Enter to create todo item 'feed the cat' on internal:attr=[placeholder="What needs to be done?"i]
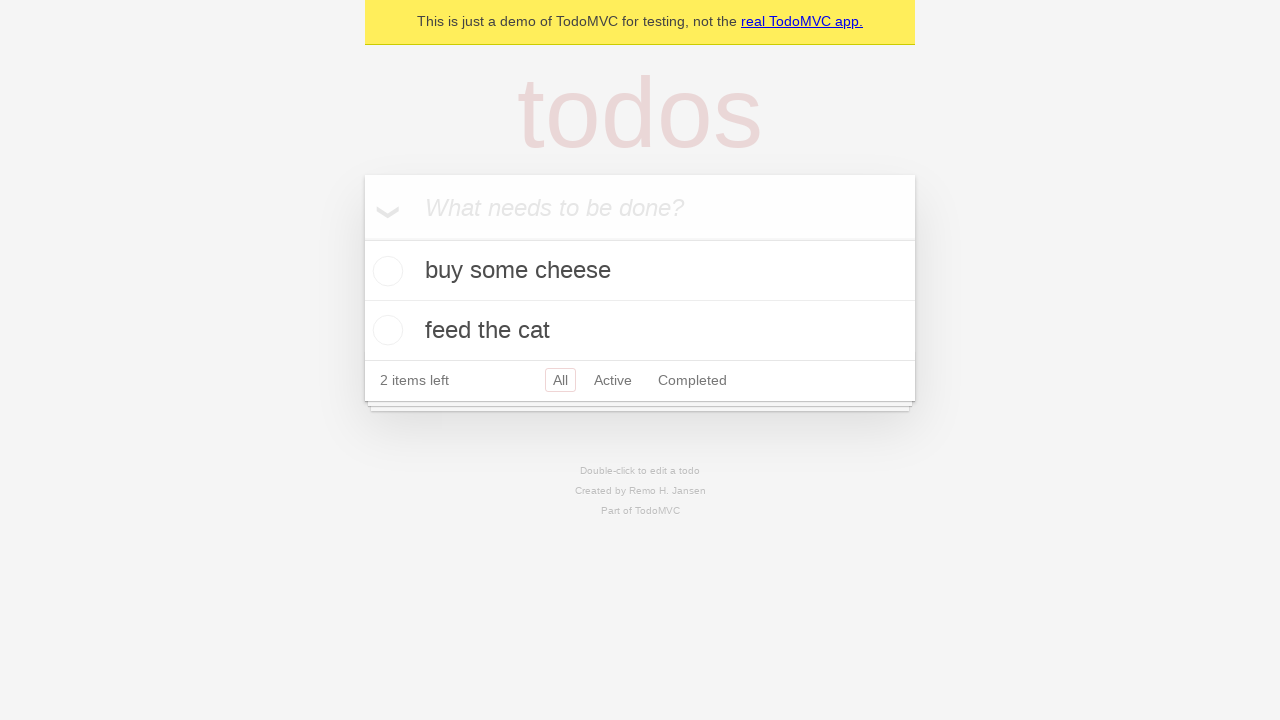

Filled todo input with 'book a doctors appointment' on internal:attr=[placeholder="What needs to be done?"i]
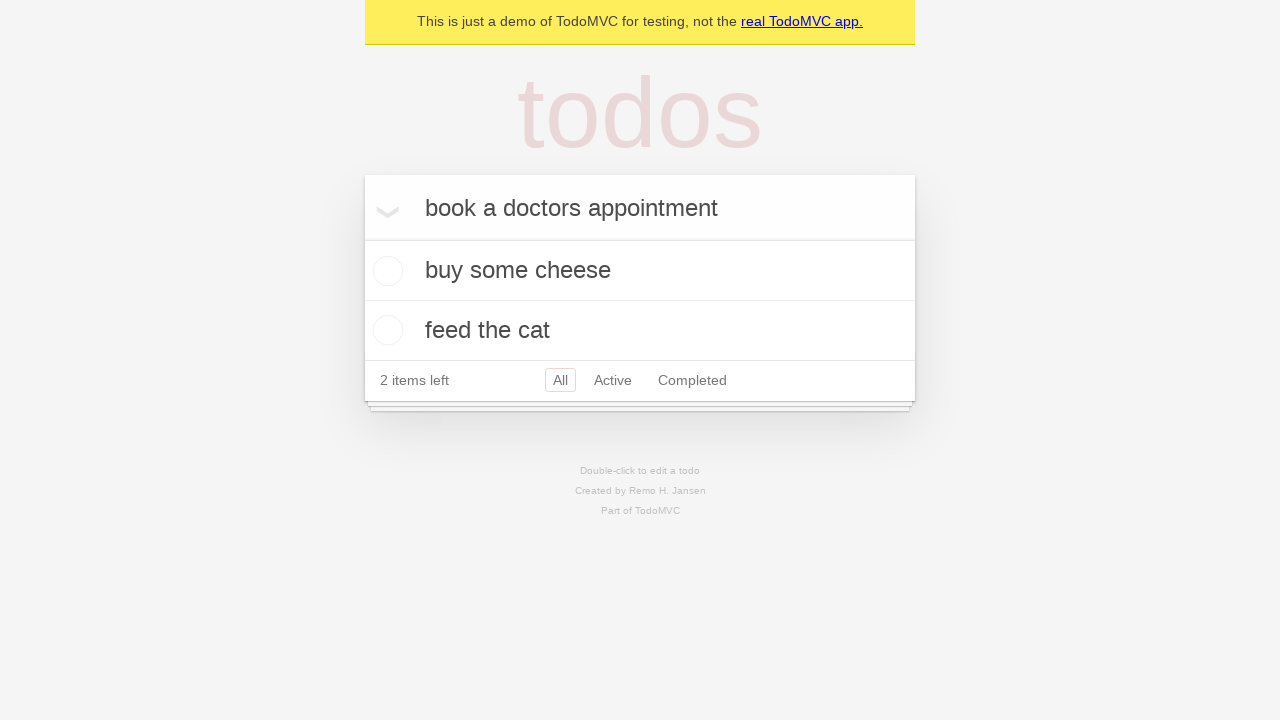

Pressed Enter to create todo item 'book a doctors appointment' on internal:attr=[placeholder="What needs to be done?"i]
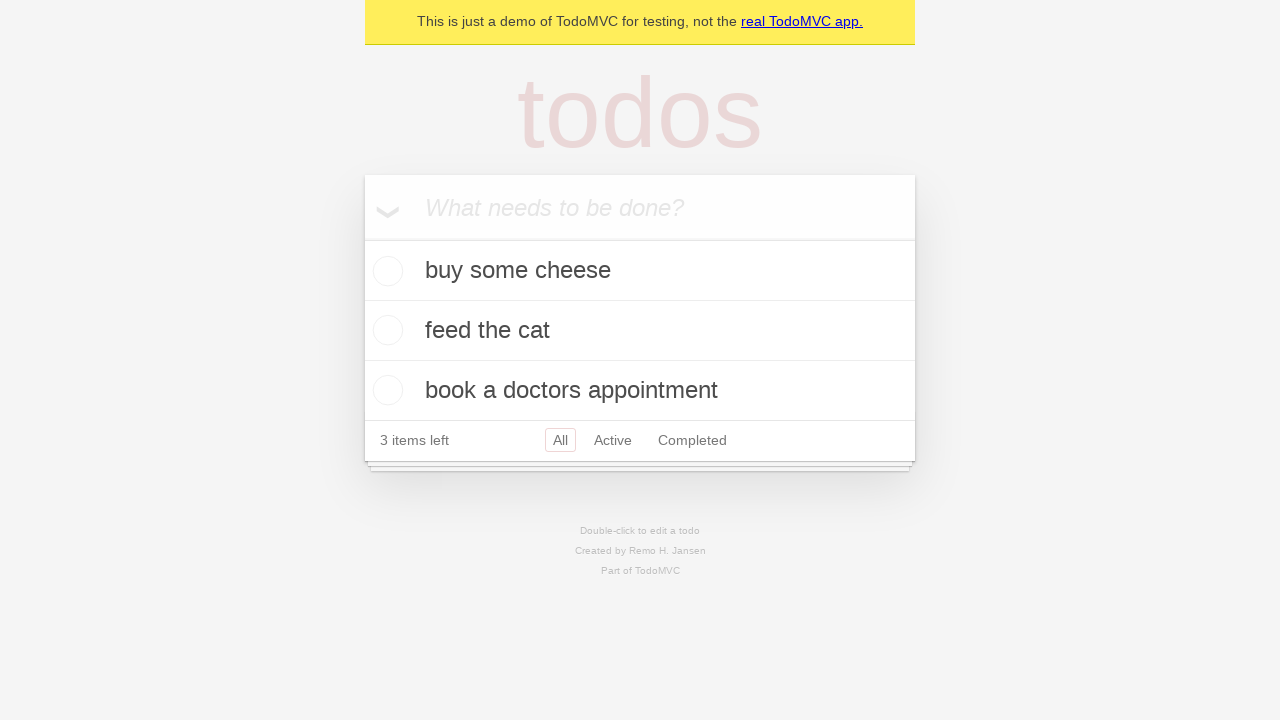

Waited for all 3 todo items to be created
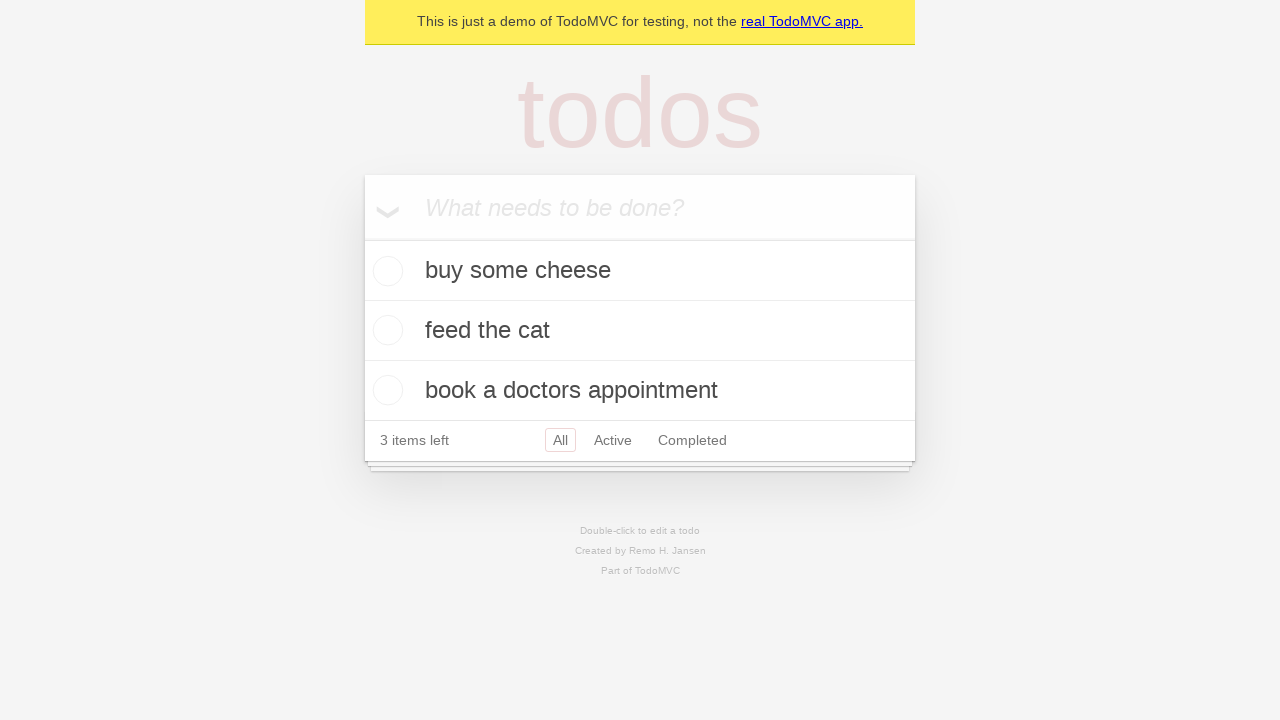

Clicked 'Mark all as complete' checkbox at (362, 238) on internal:label="Mark all as complete"i
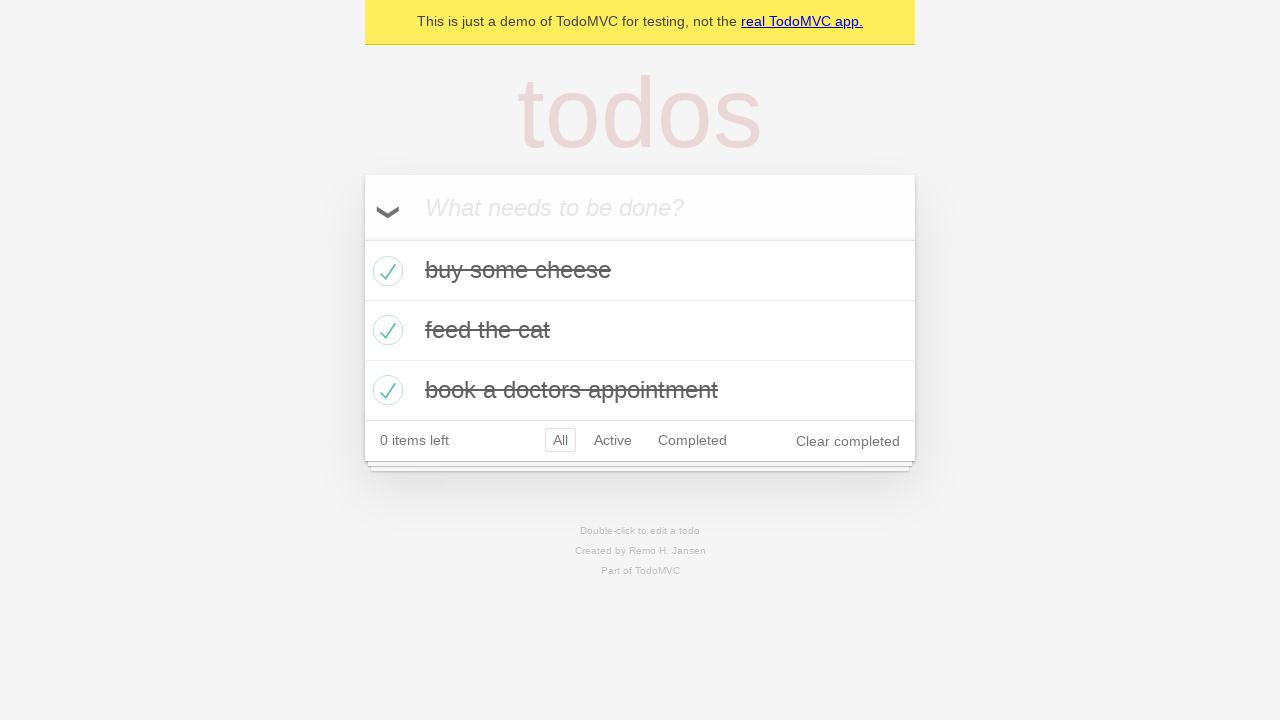

Waited for all todo items to be marked as completed
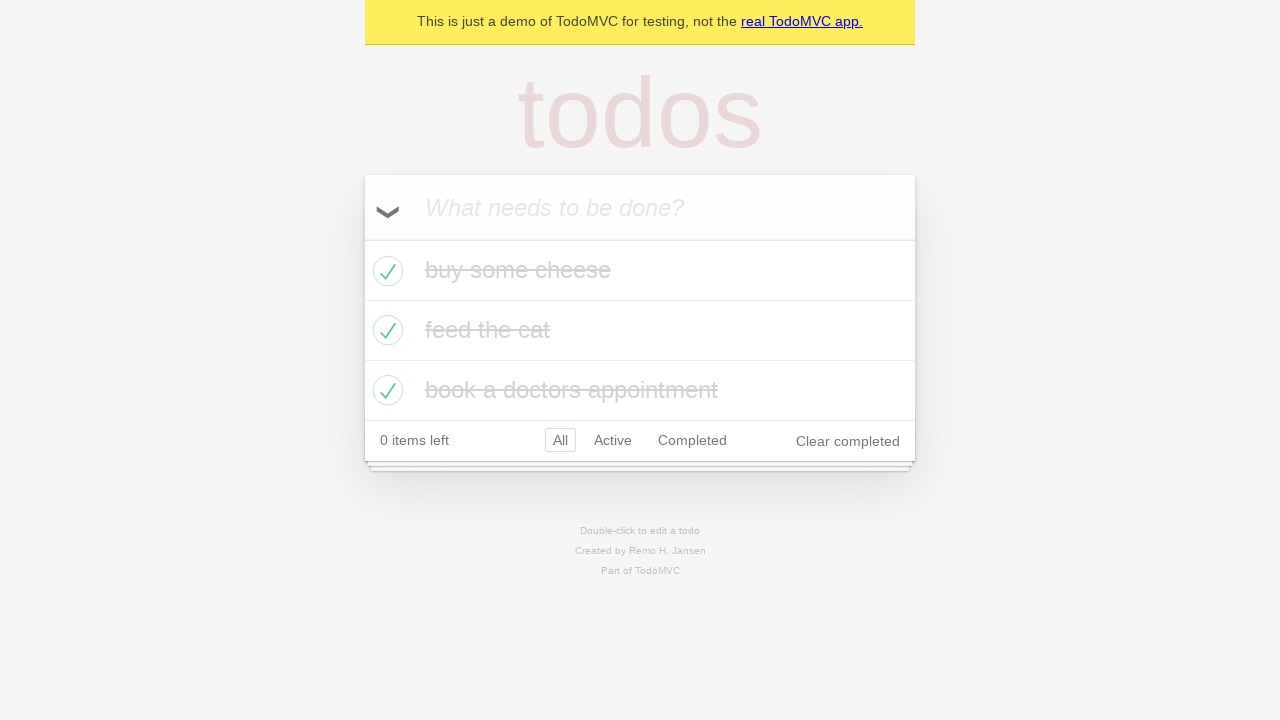

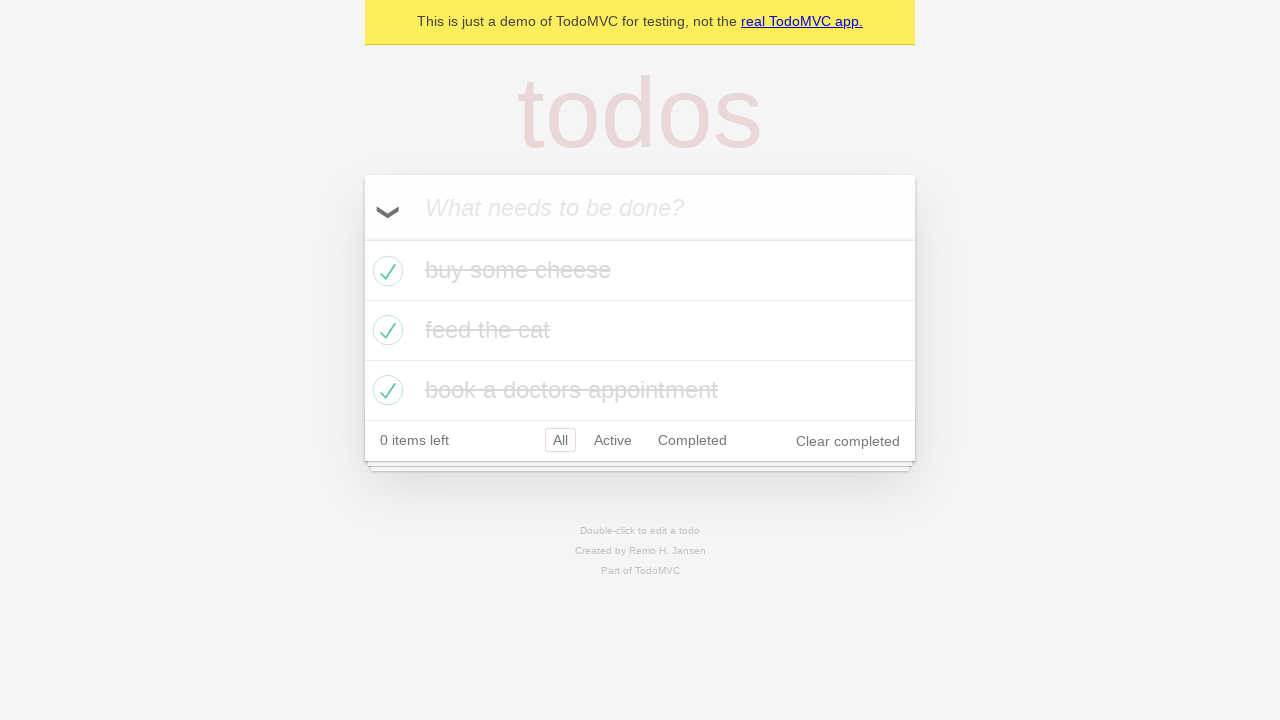